Tests a practice form by filling in name, email, password fields, interacting with checkbox and radio button, and submitting the form

Starting URL: https://rahulshettyacademy.com/angularpractice/

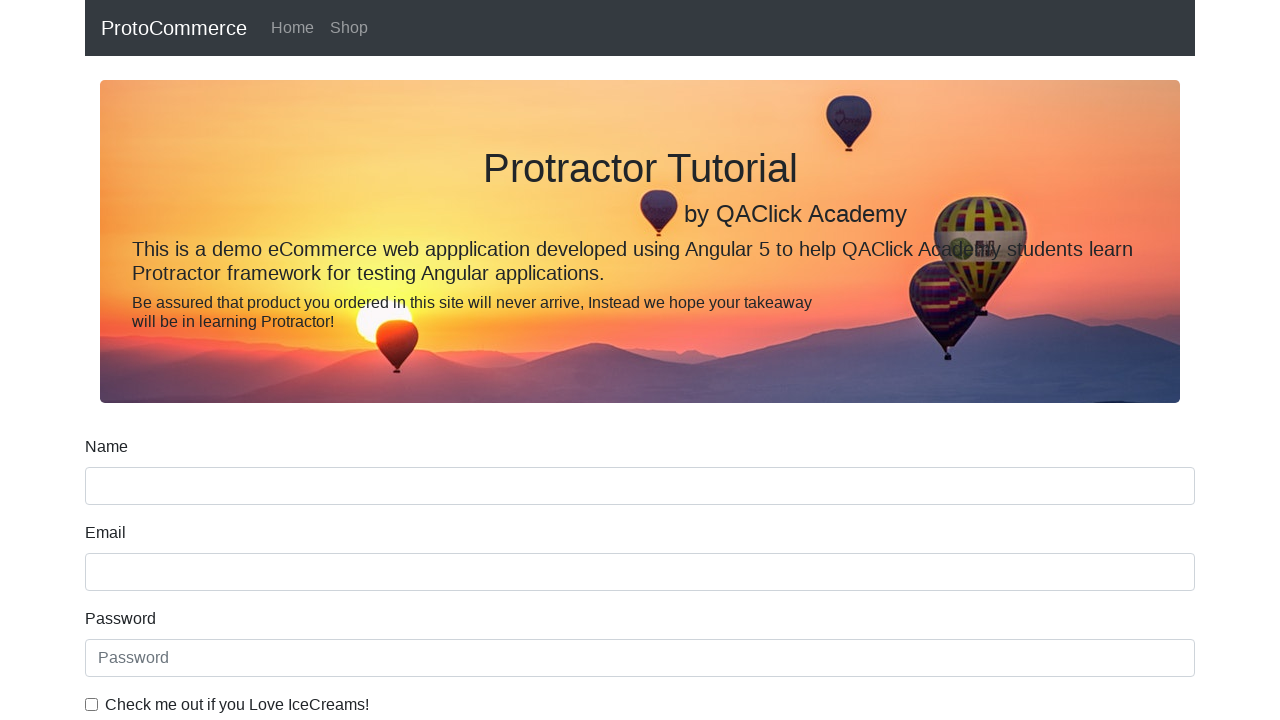

Filled name field with 'John Anderson' on input[name='name']
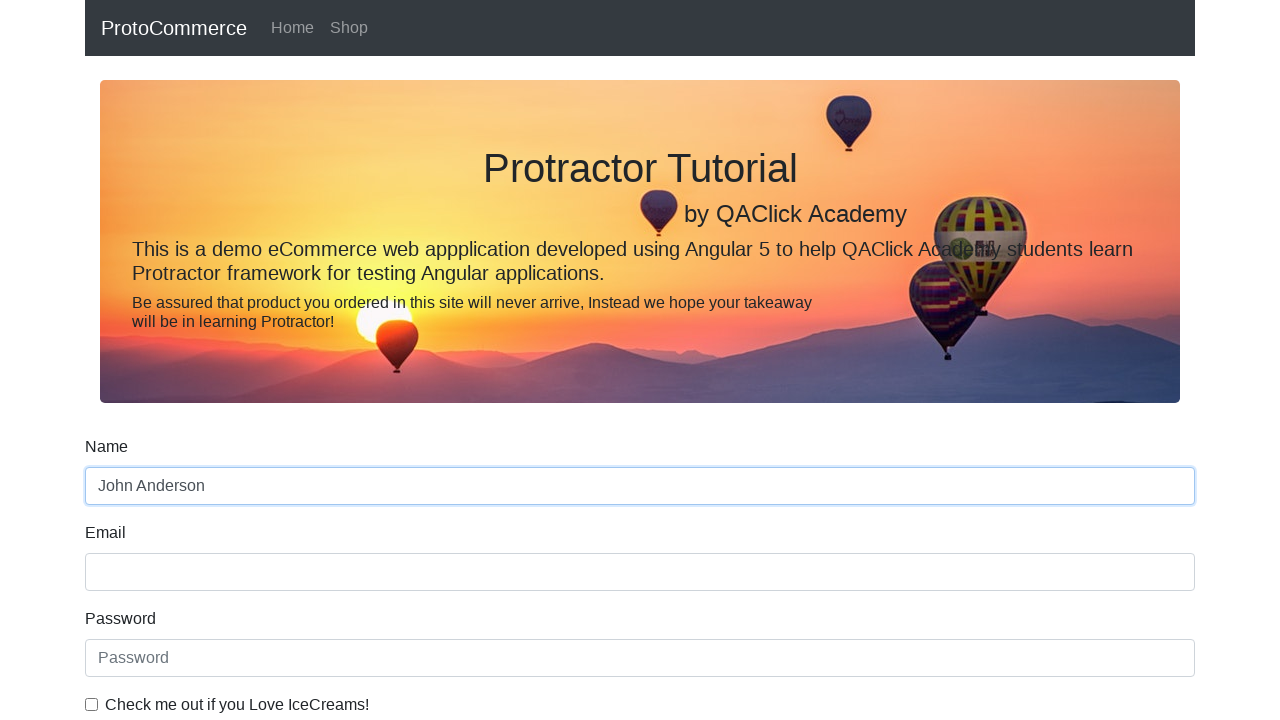

Filled email field with 'john.anderson@example.com' on input[name='email']
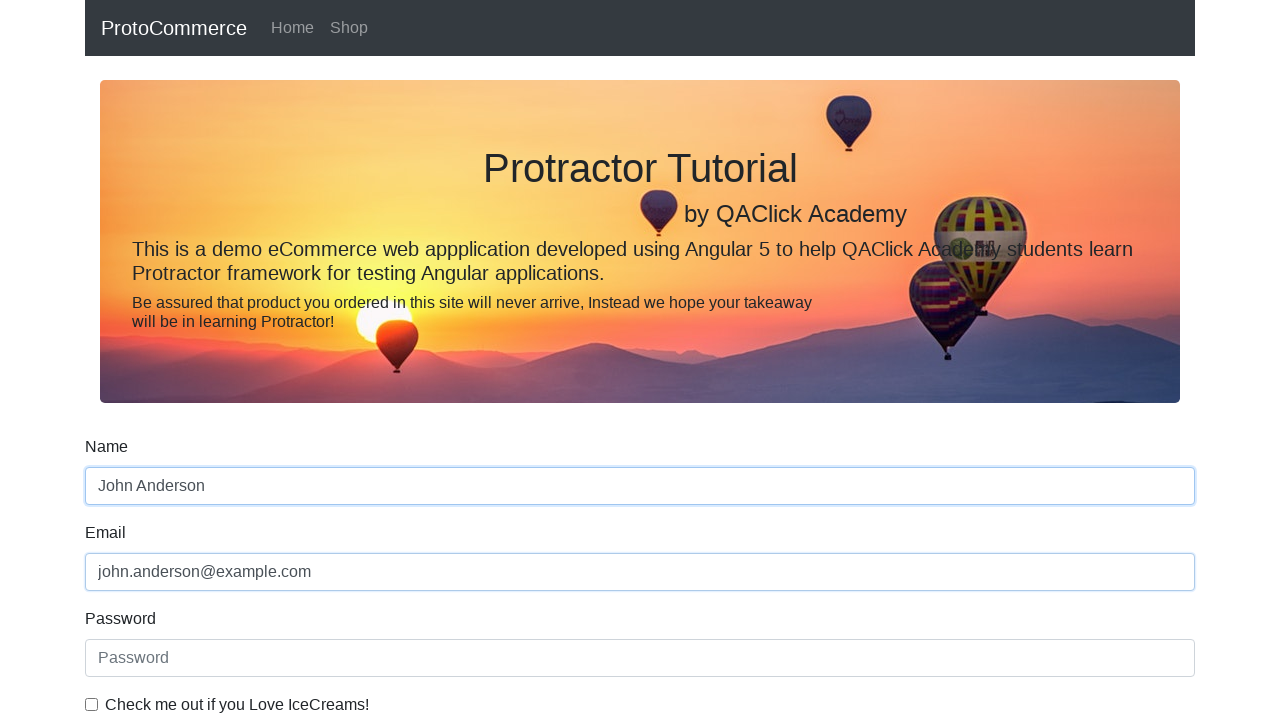

Filled password field with 'SecurePass123' on input#exampleInputPassword1
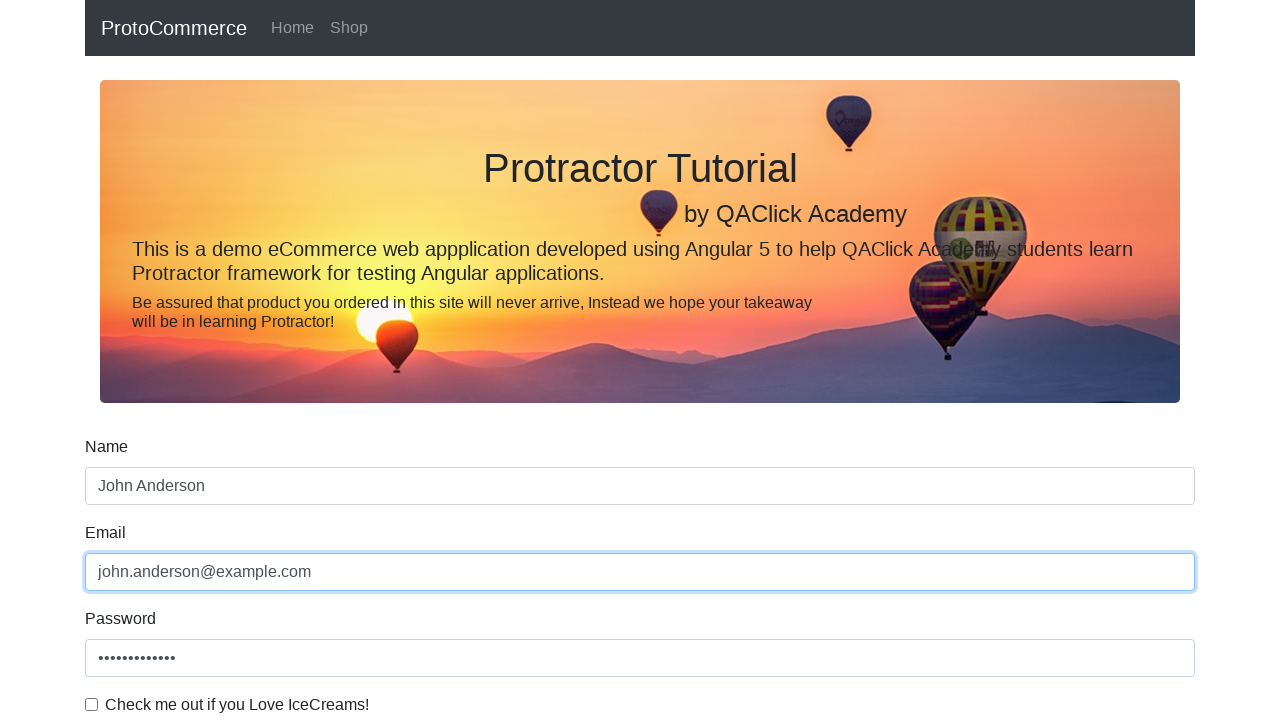

Checked the example checkbox at (92, 704) on input#exampleCheck1
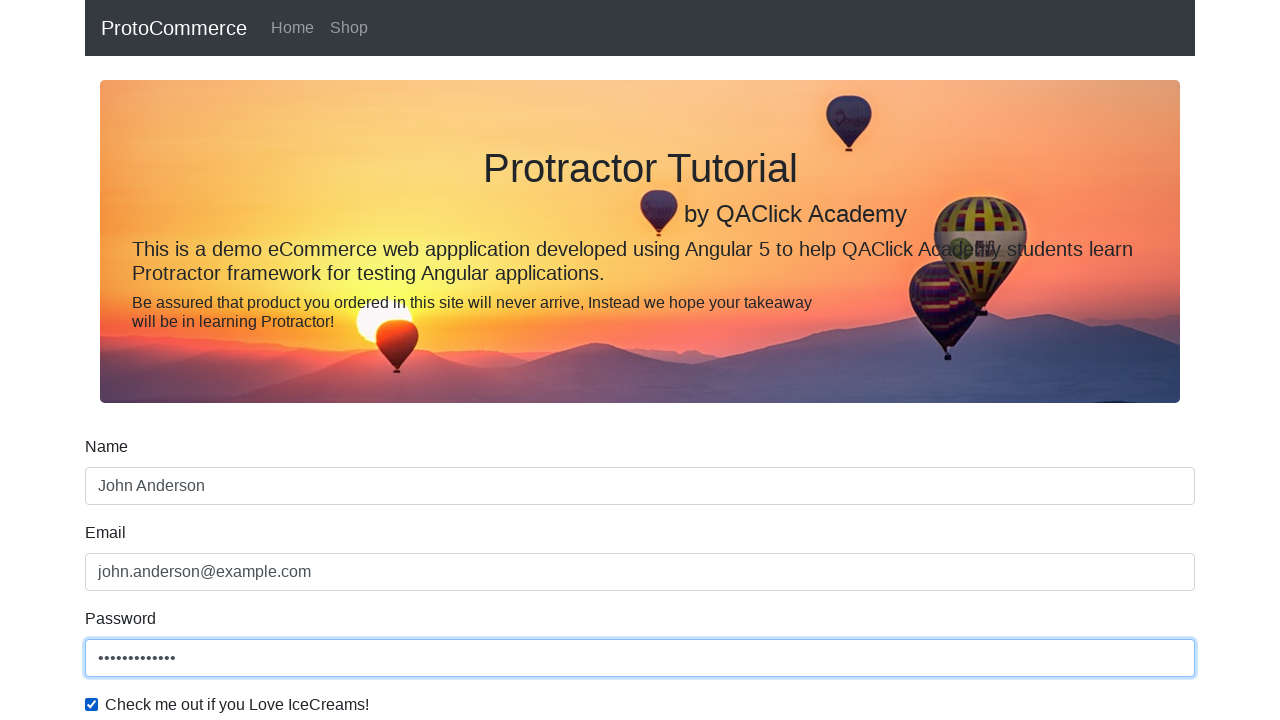

Selected the first radio button (Gender: Male) at (238, 360) on input#inlineRadio1
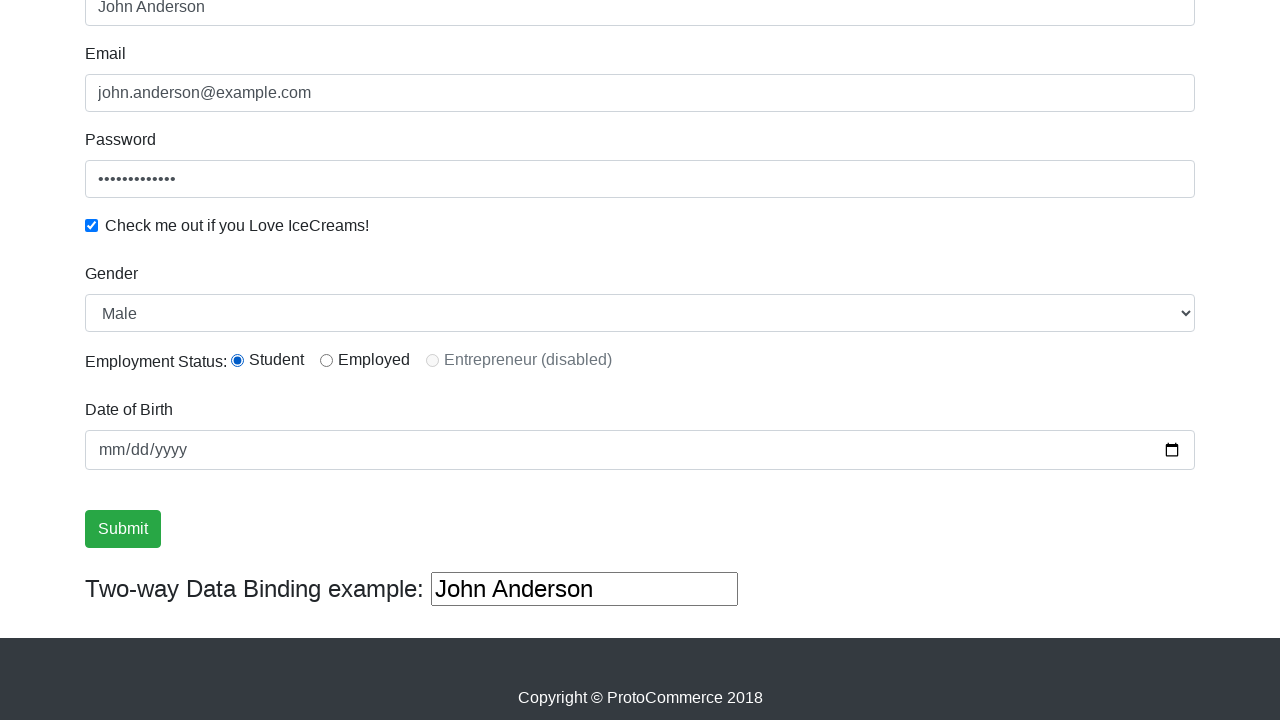

Clicked the form submit button at (123, 529) on input[type='submit']
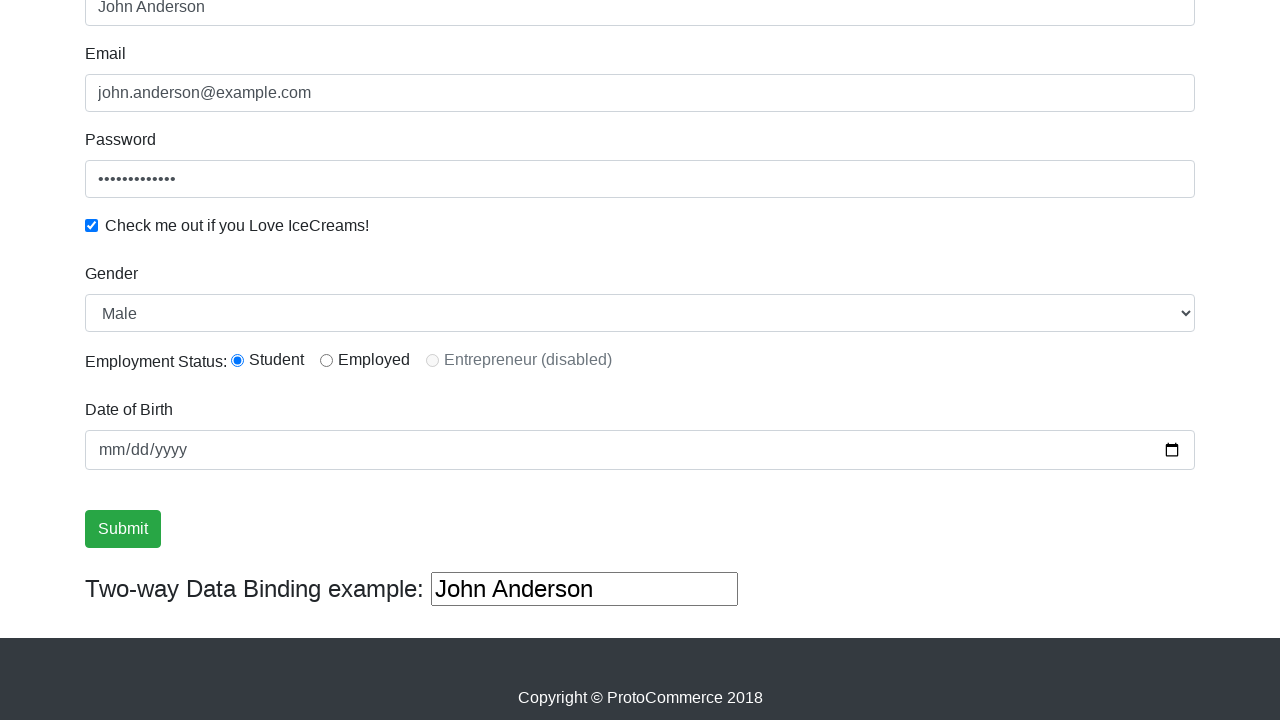

Success message appeared after form submission
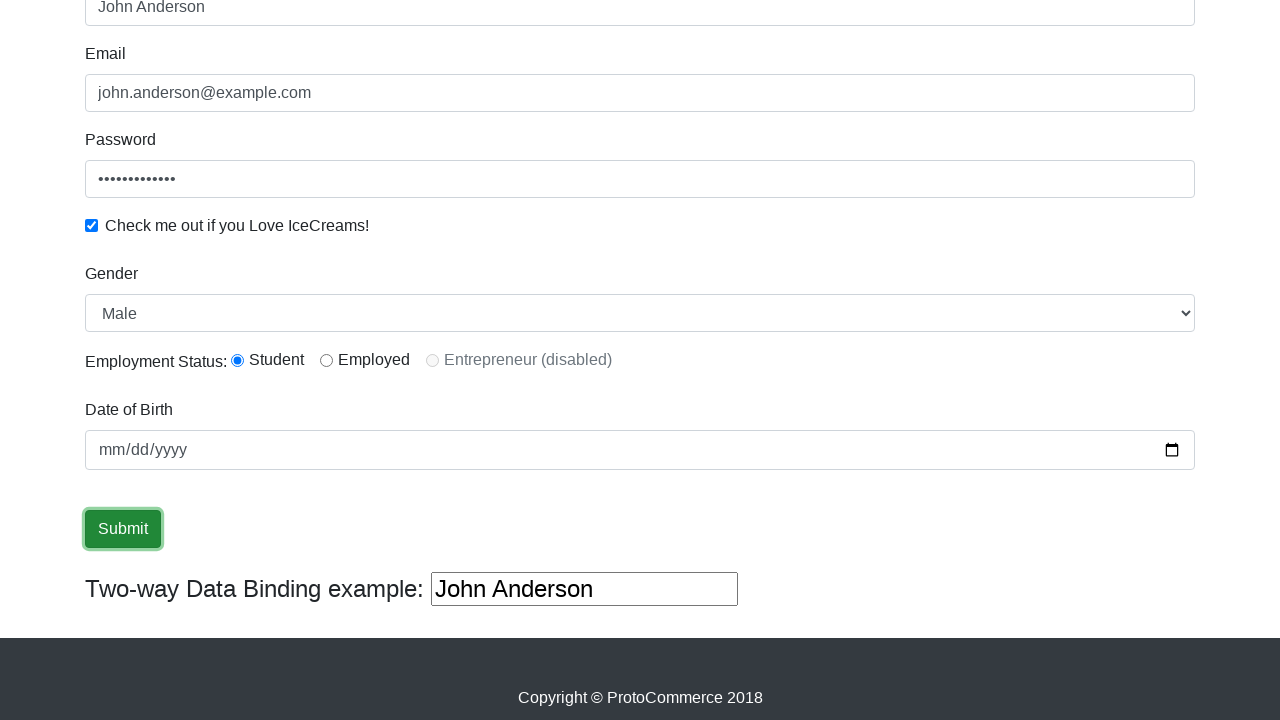

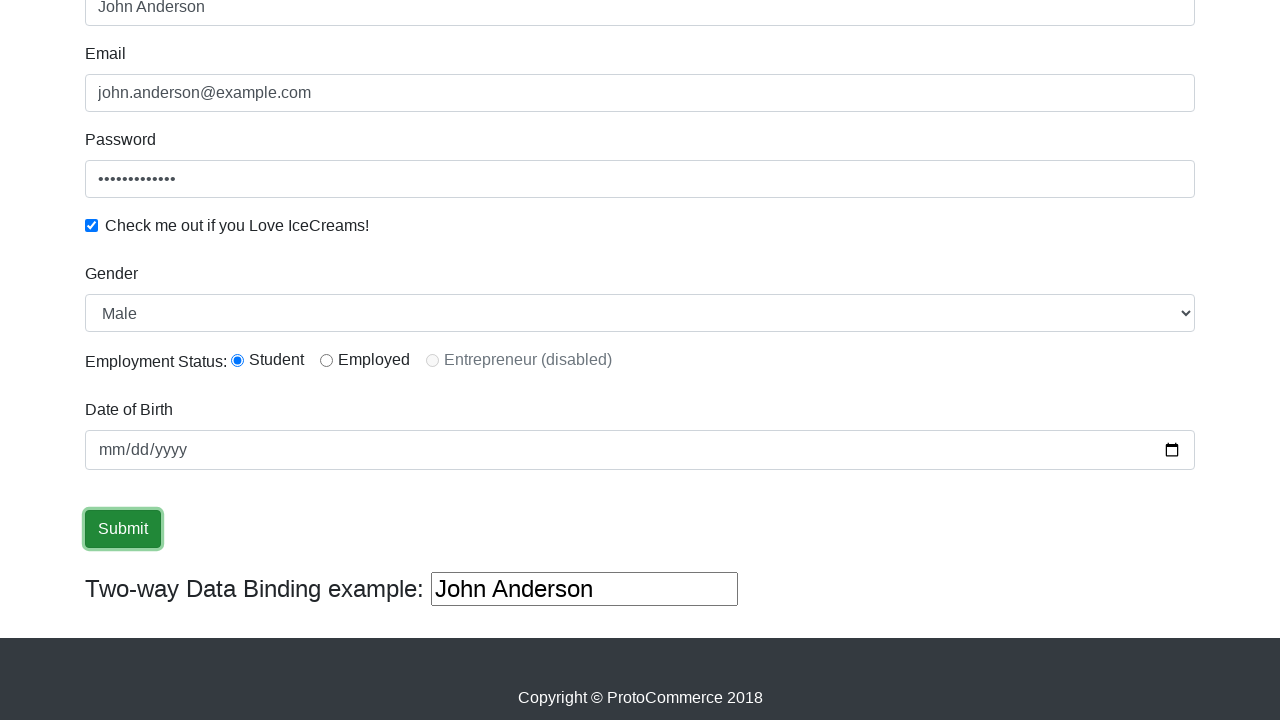